Navigates to the ML for SEO experts directory page and waits for expert cards to load, verifying the page renders correctly

Starting URL: https://www.mlforseo.com/experts/

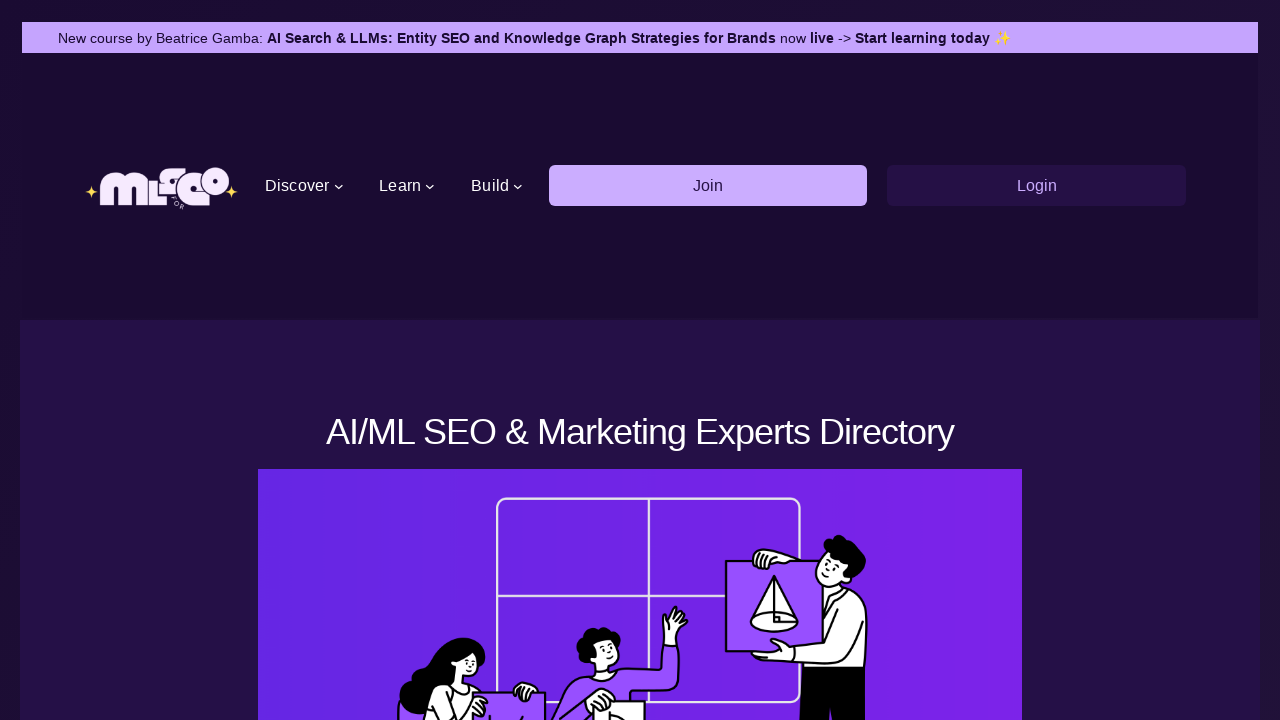

Navigated to ML for SEO experts directory page
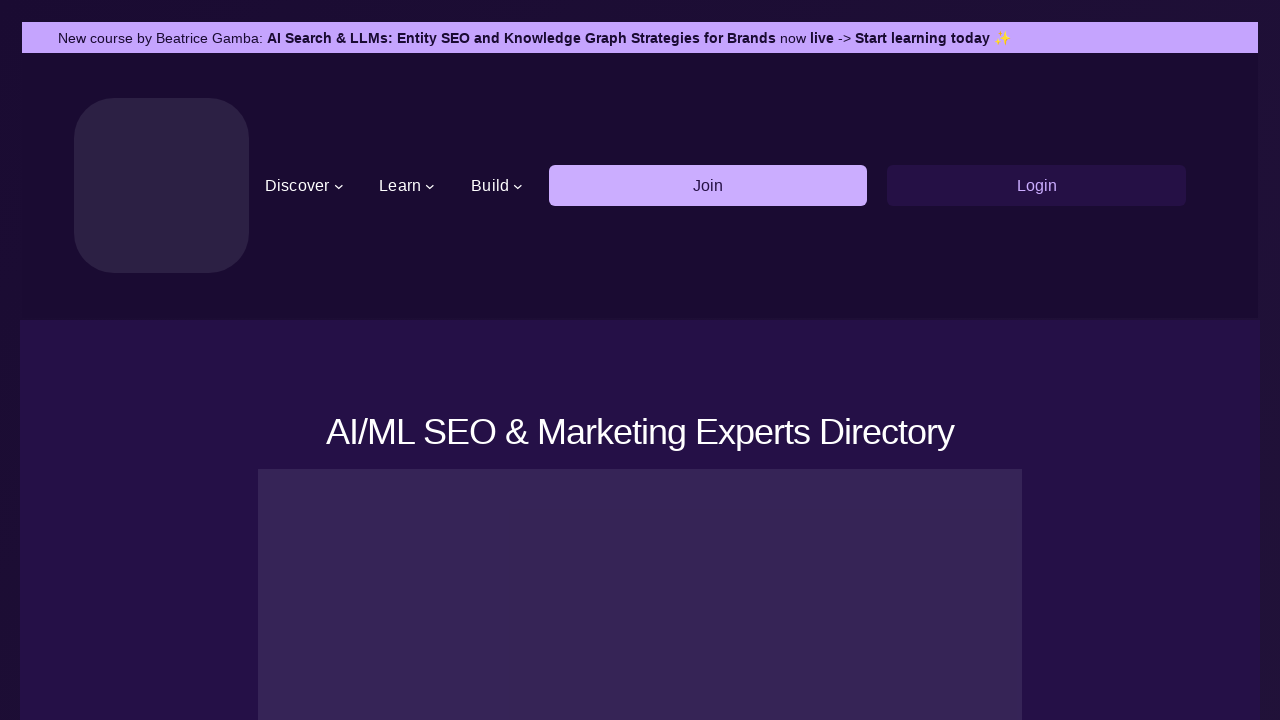

Expert cards loaded and page rendered correctly
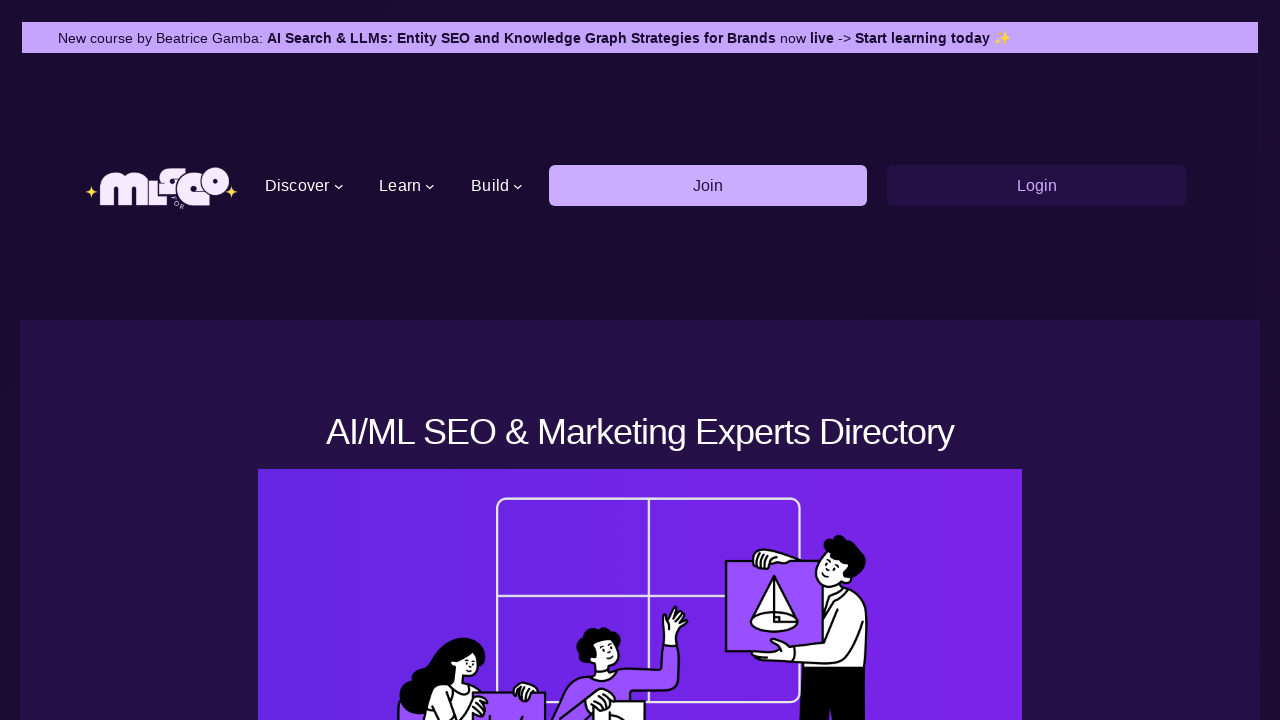

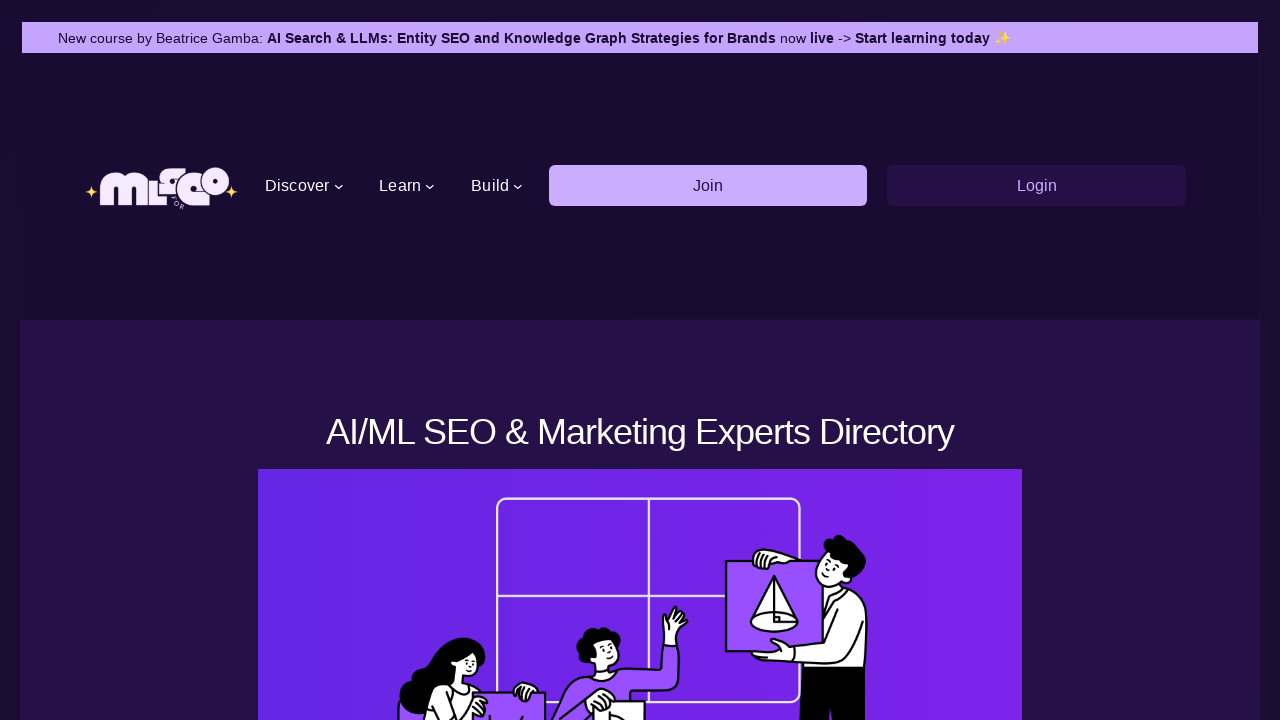